Navigates to Hepsiburada homepage and locates links using link text and partial link text locators, verifying the links are present on the page.

Starting URL: https://www.hepsiburada.com/

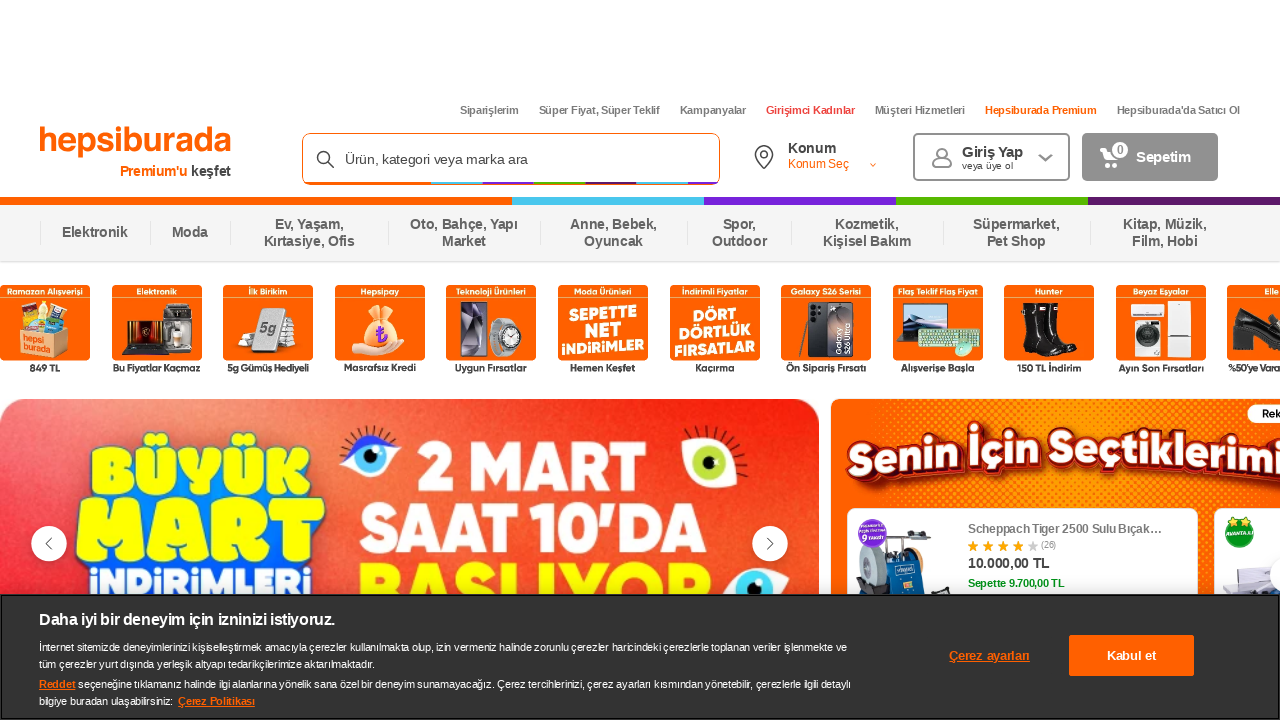

Located link with text 'Siparişlerim' (My Orders)
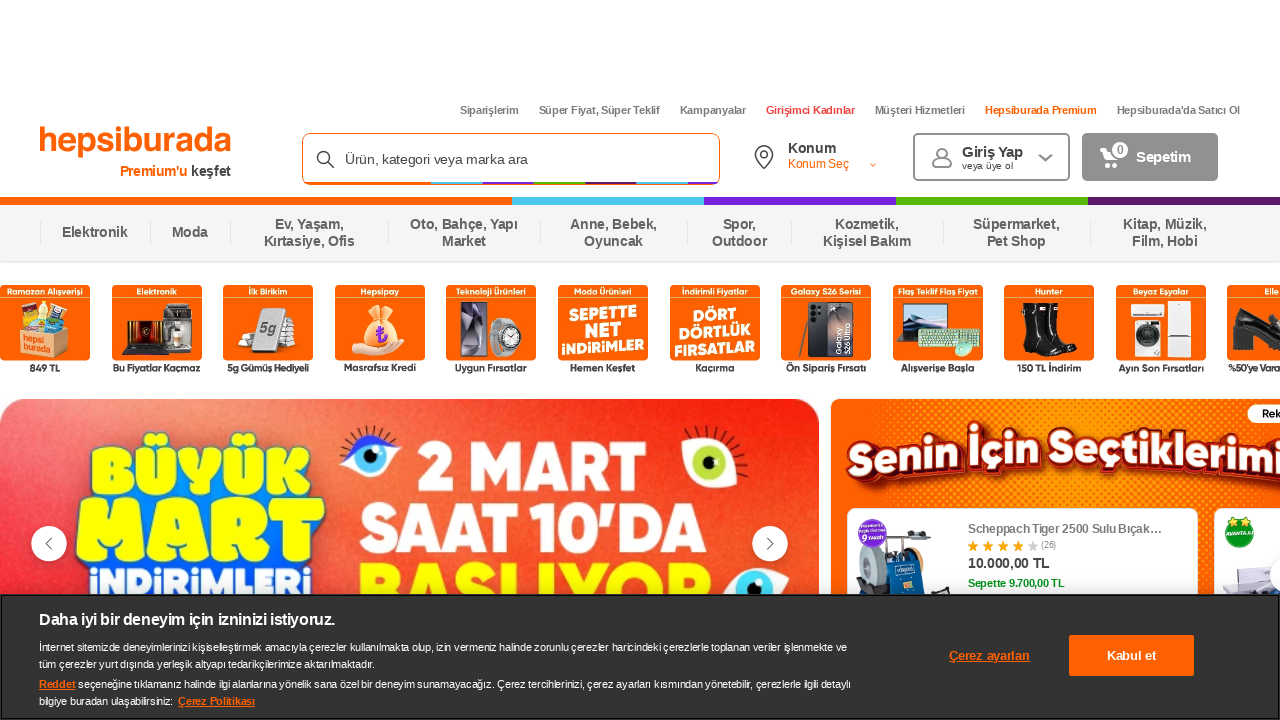

Waited for 'Siparişlerim' link to become visible
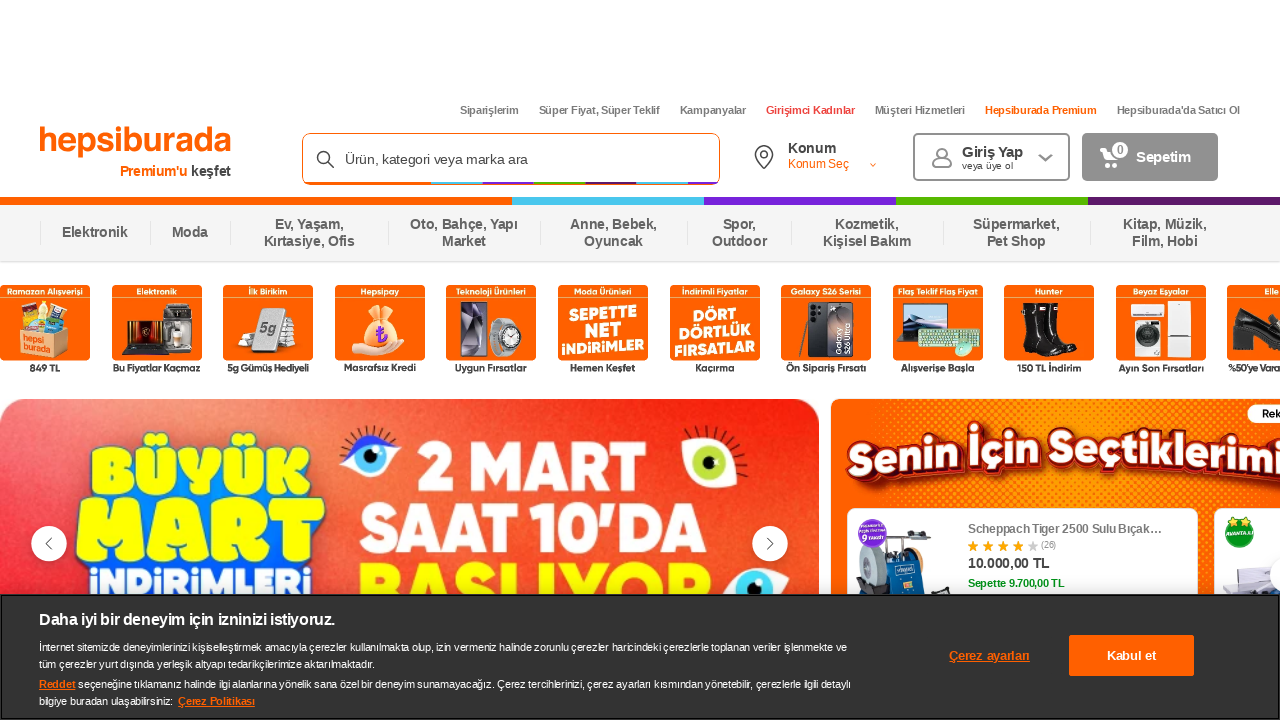

Retrieved text content of link: 'Siparişlerim'
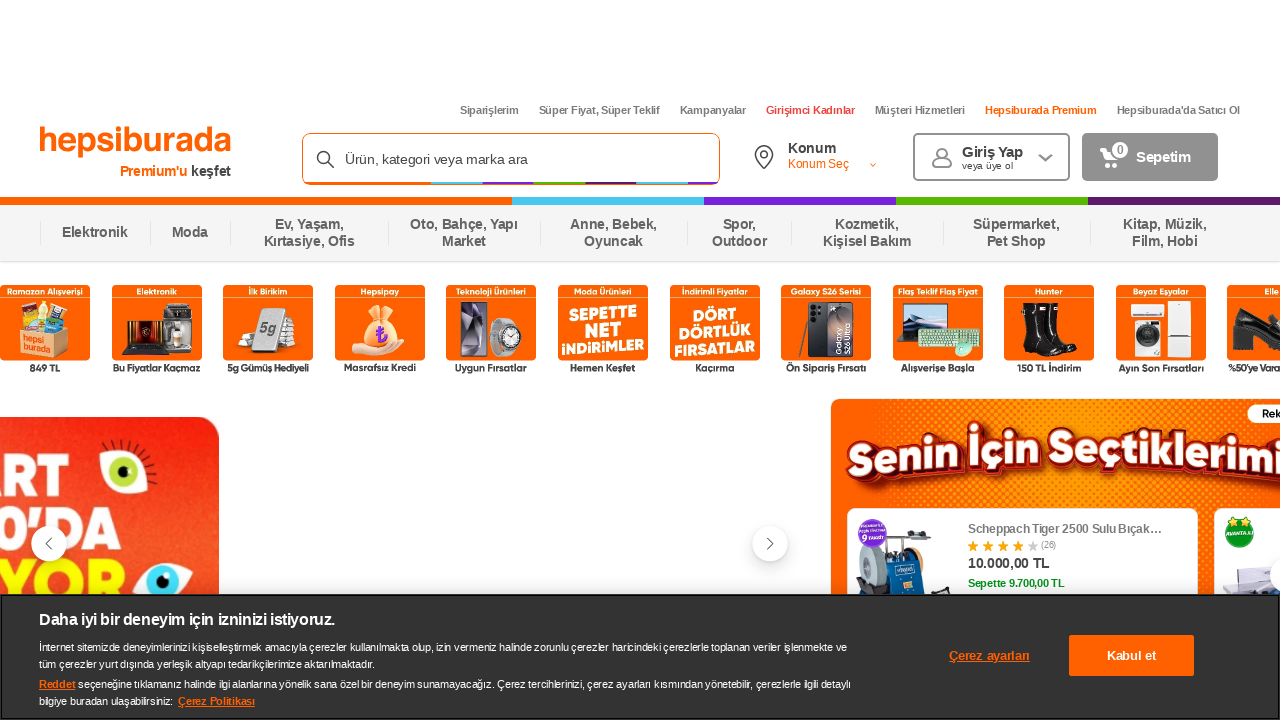

Retrieved href attribute: 'https://www.hepsiburada.com/siparislerim'
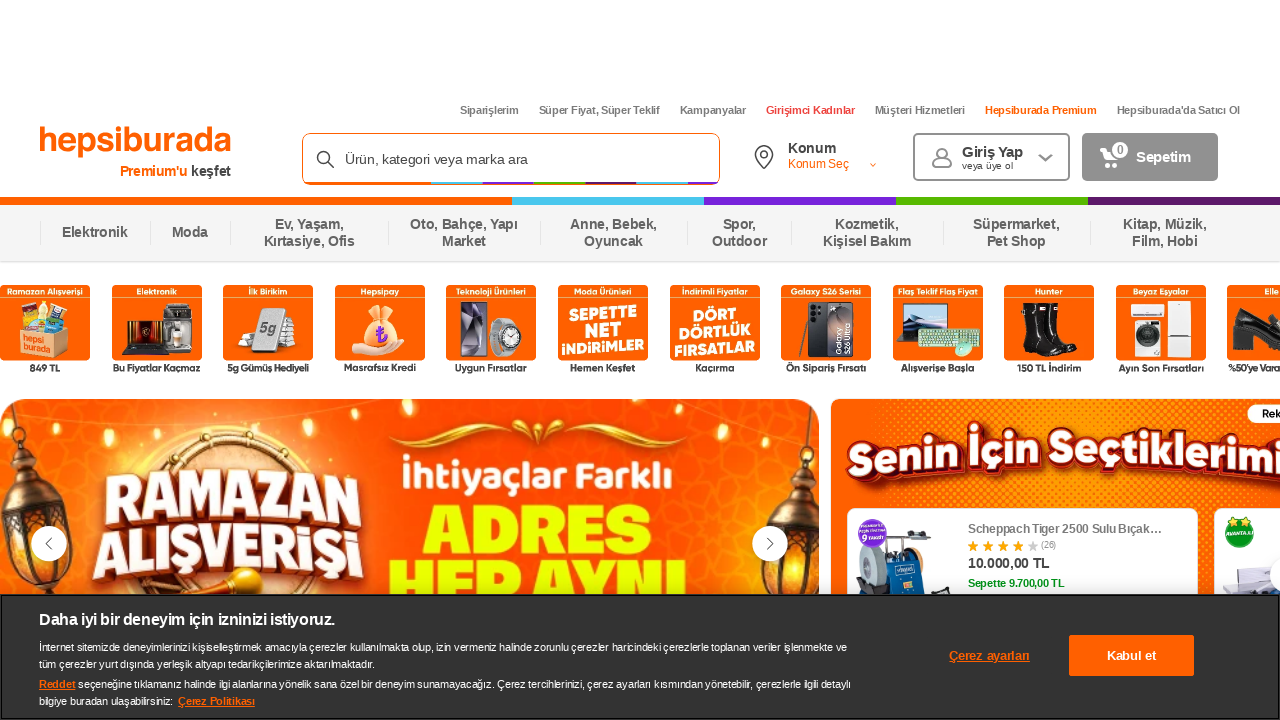

Retrieved title attribute: 'Siparişlerim'
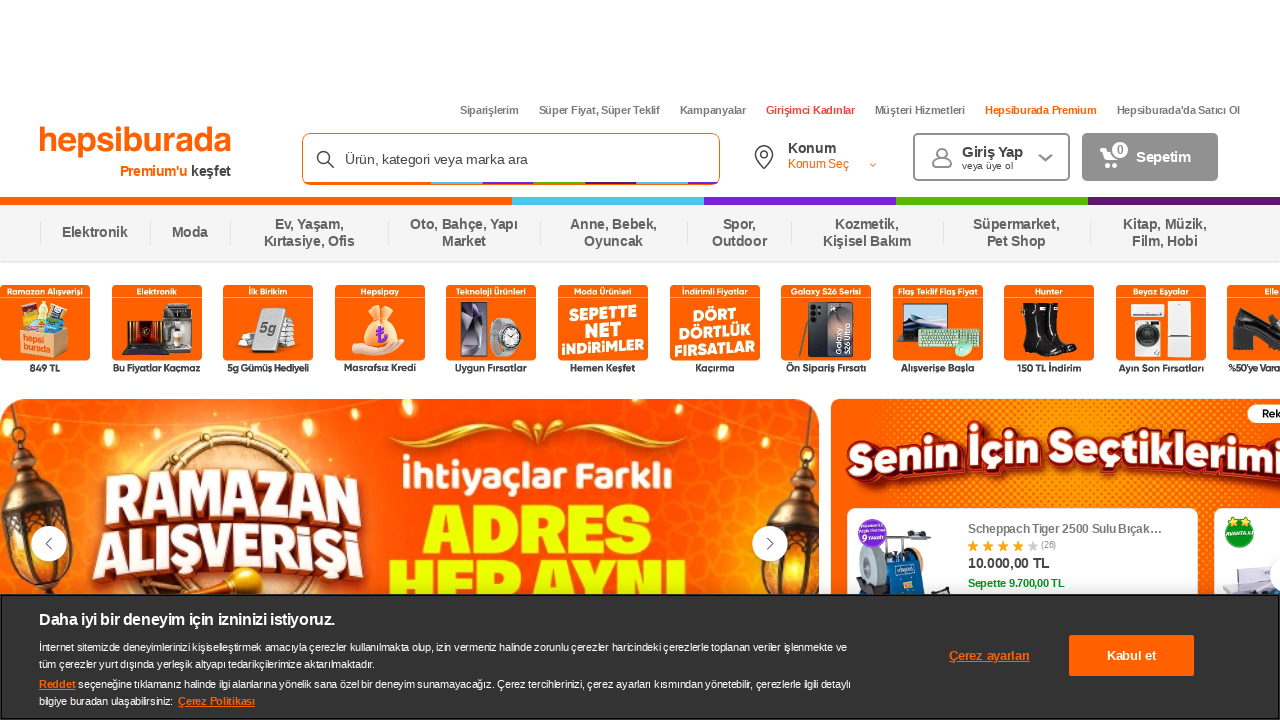

Retrieved rel attribute: 'nofollow'
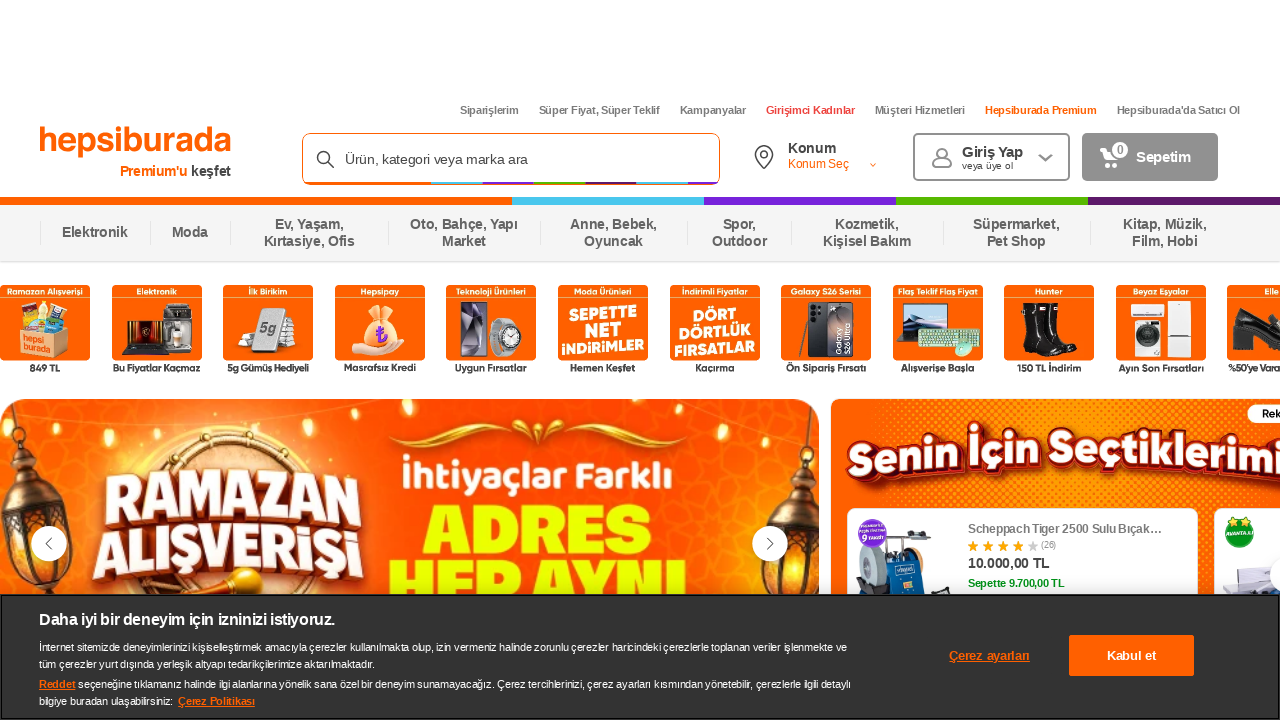

Located link containing partial text 'Süper Fiyat'
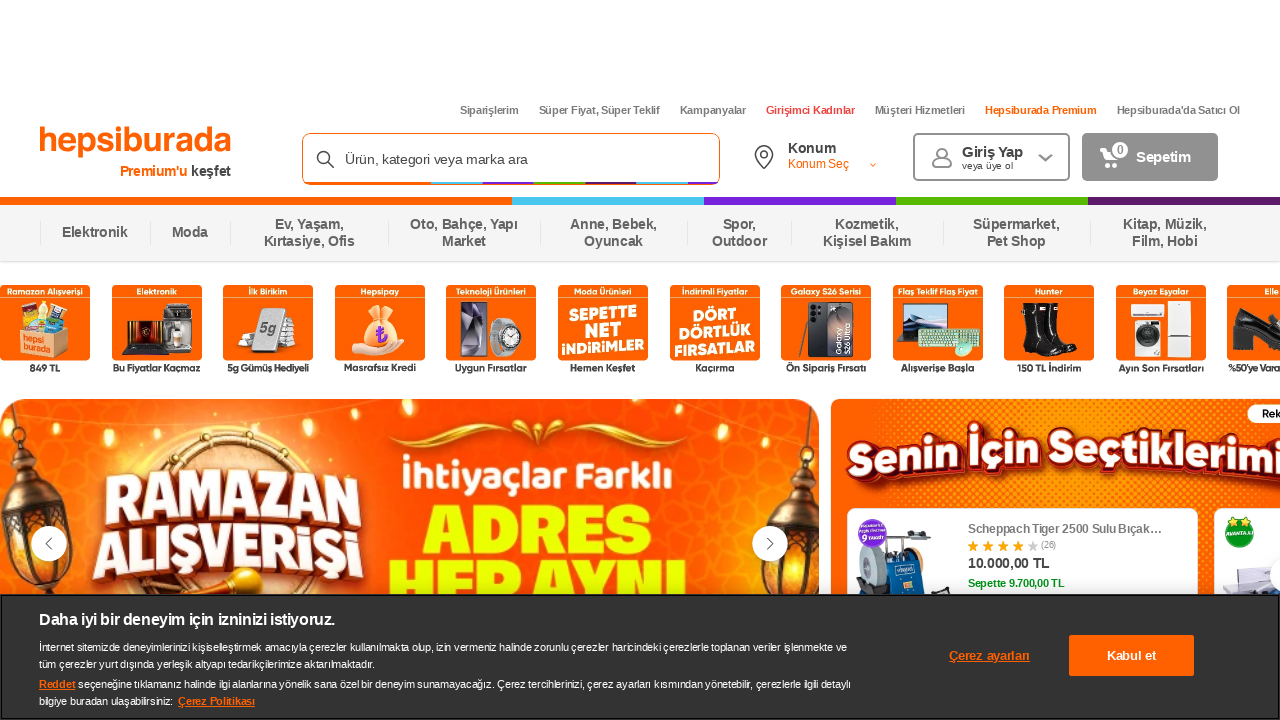

Waited for 'Süper Fiyat' link to become visible
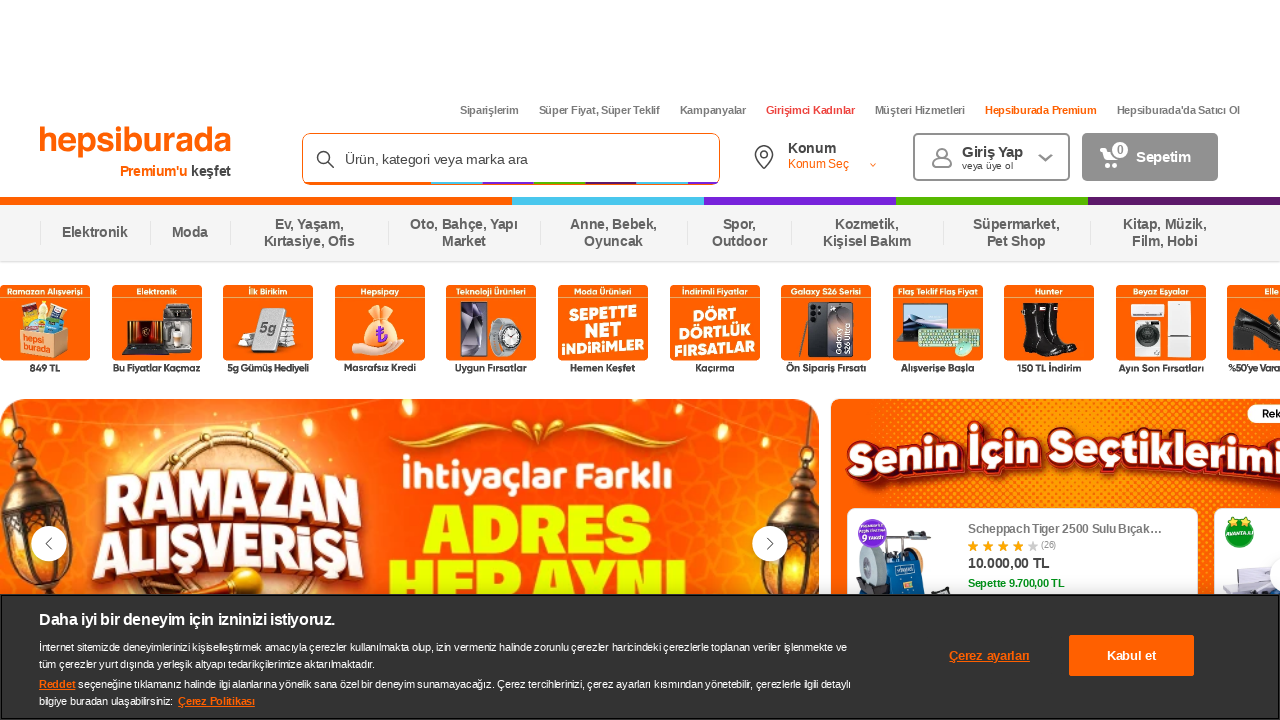

Retrieved text content of second link: 'Süper Fiyat, Süper Teklif'
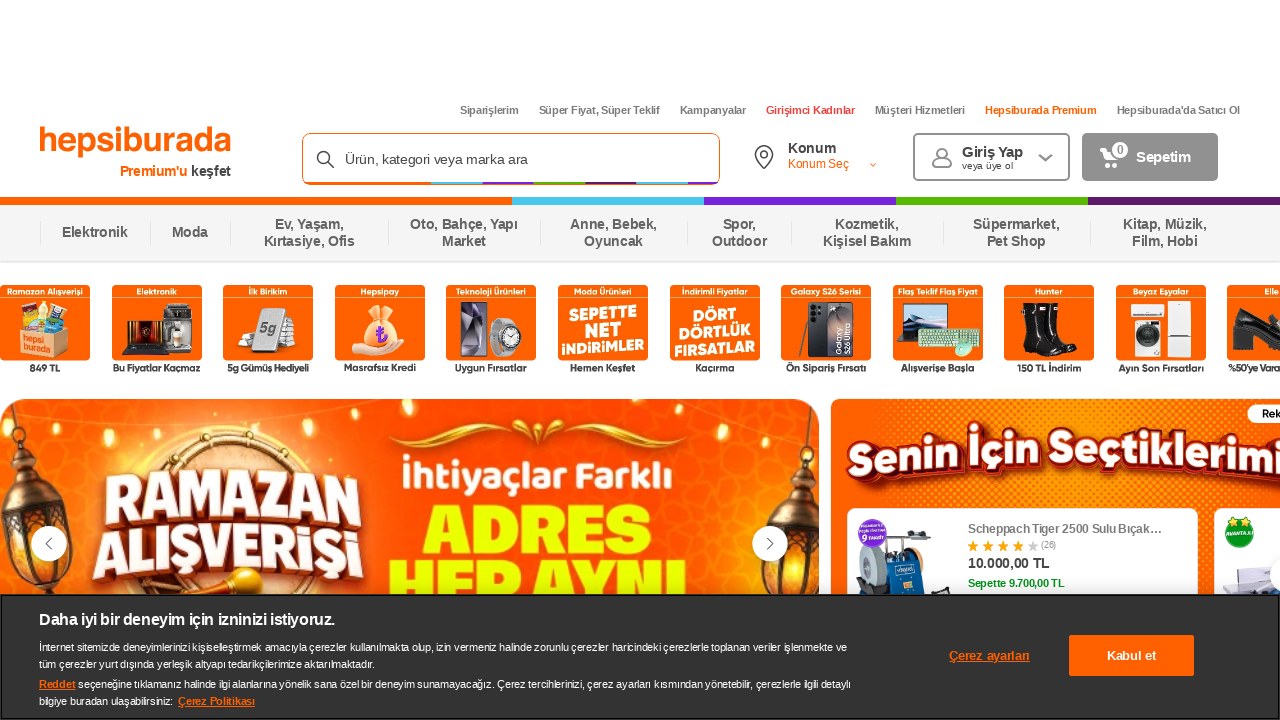

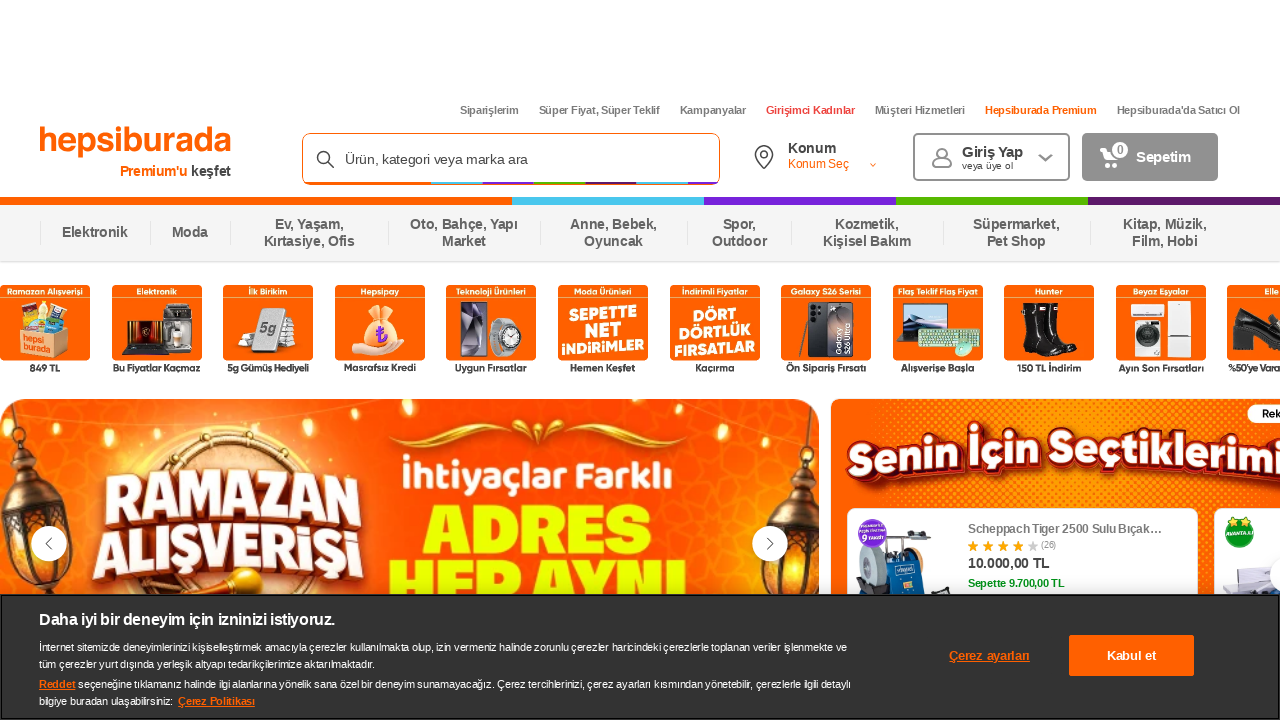